Tests drag and drop functionality on the jQuery UI droppable demo page by dragging an element and dropping it onto a target area within an iframe.

Starting URL: https://jqueryui.com/droppable/

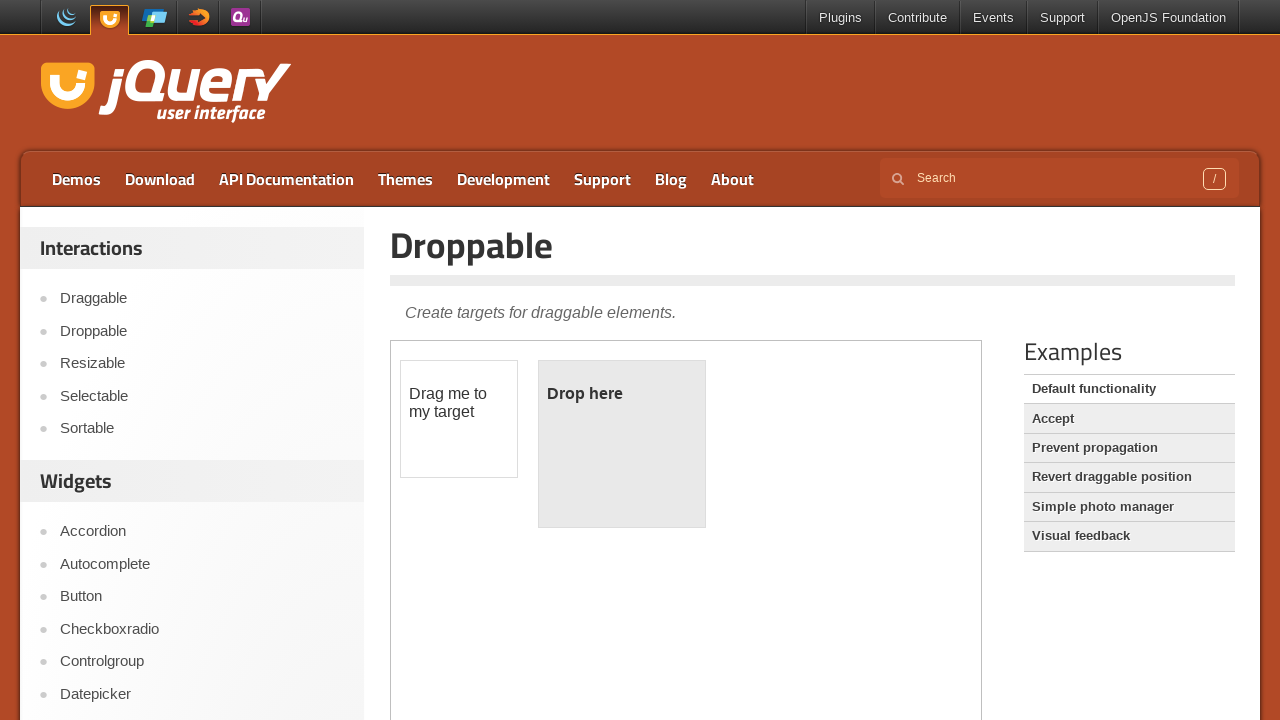

Located the iframe containing the drag and drop demo
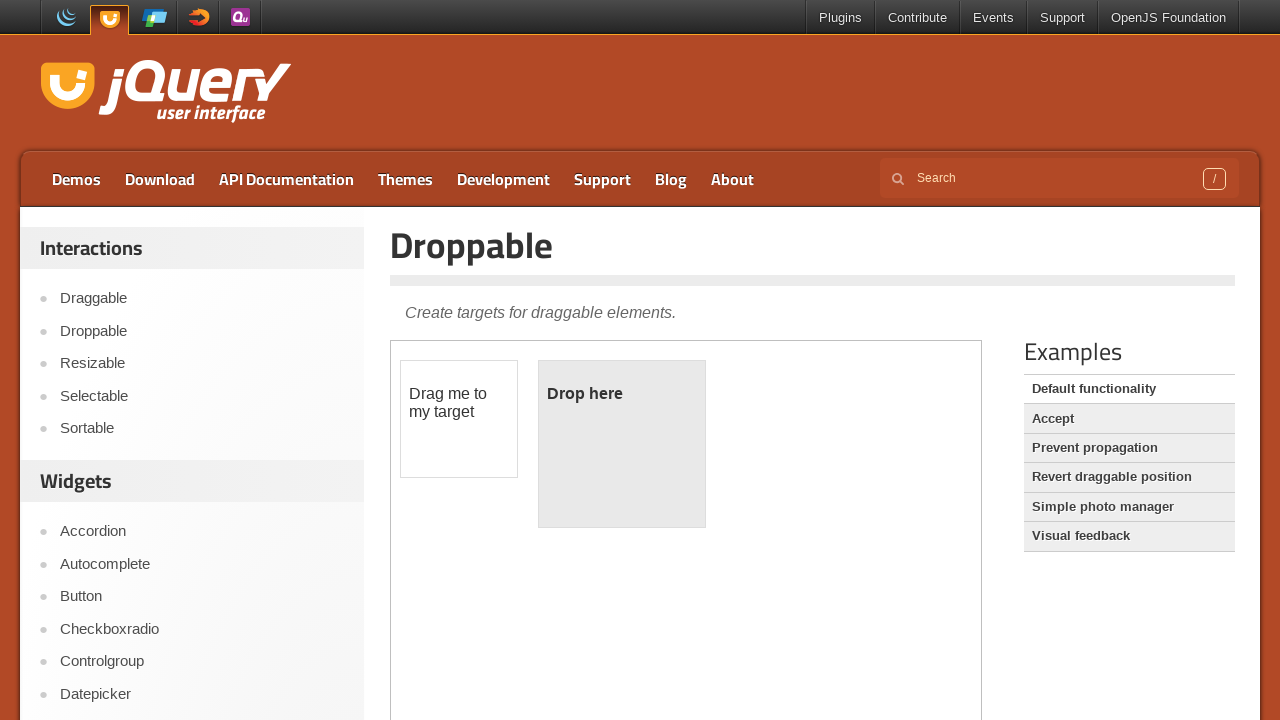

Located the draggable element with id 'draggable'
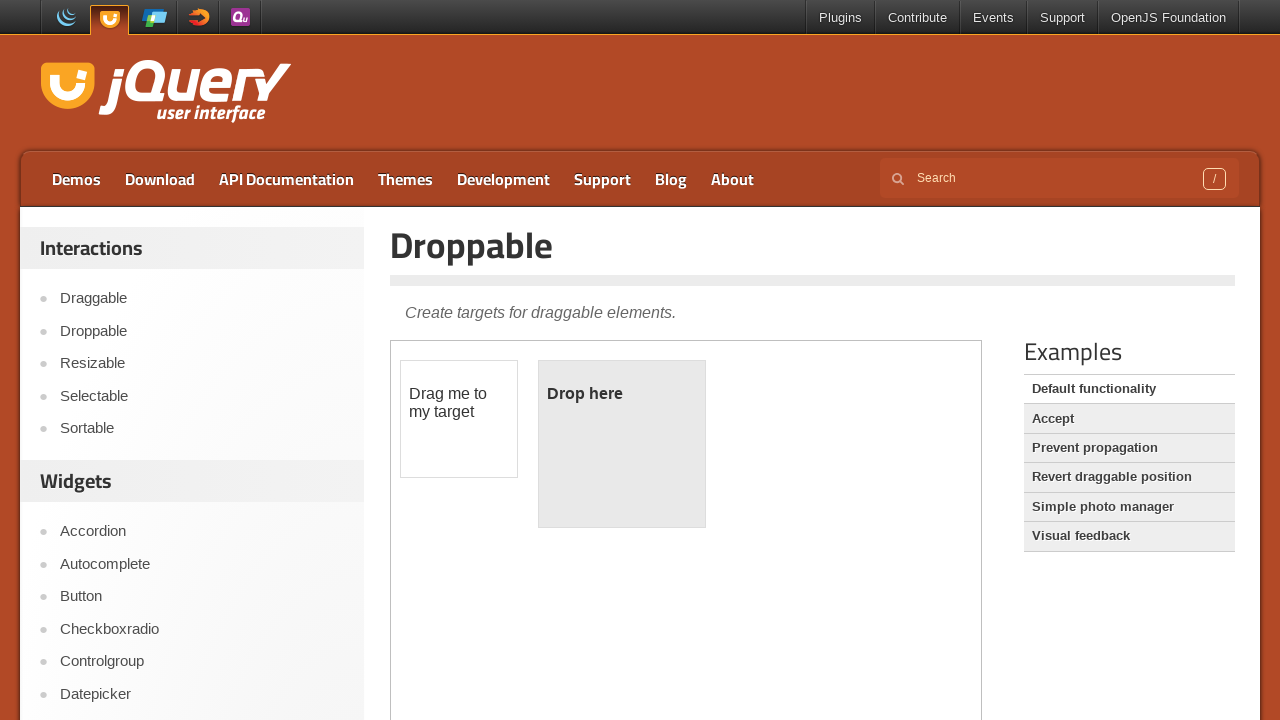

Located the droppable target element with id 'droppable'
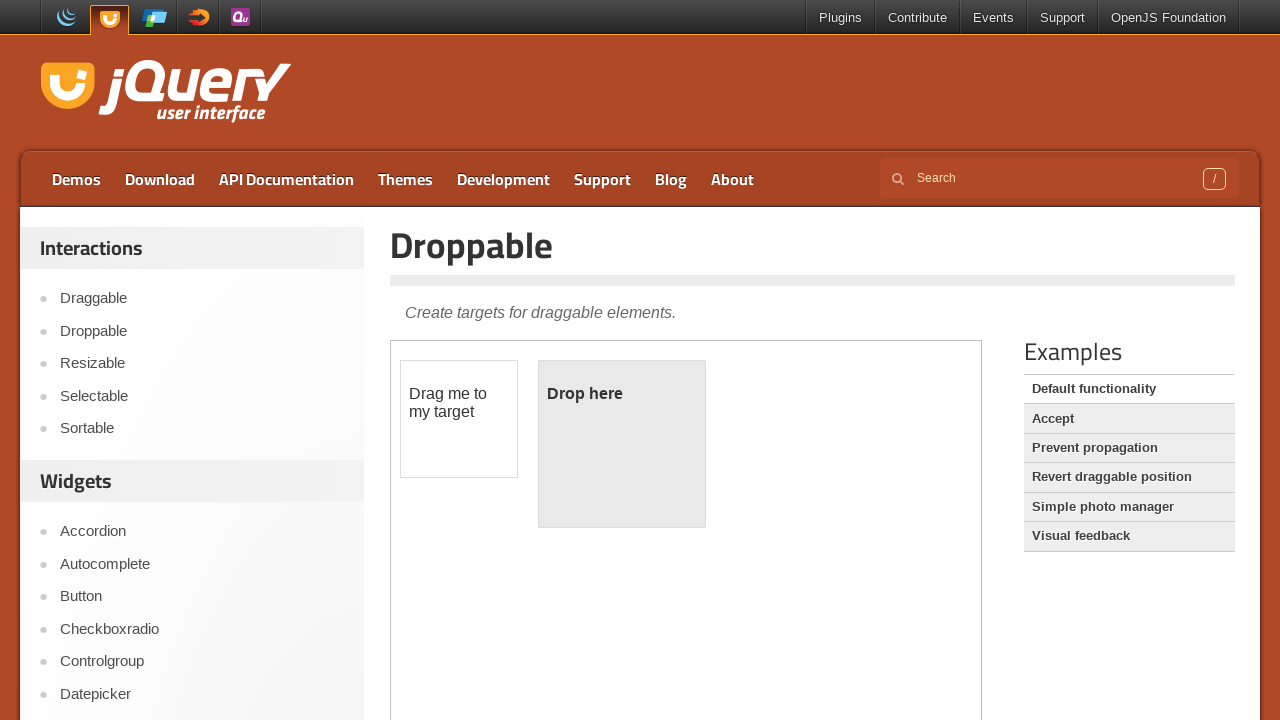

Dragged the draggable element and dropped it onto the droppable target at (622, 444)
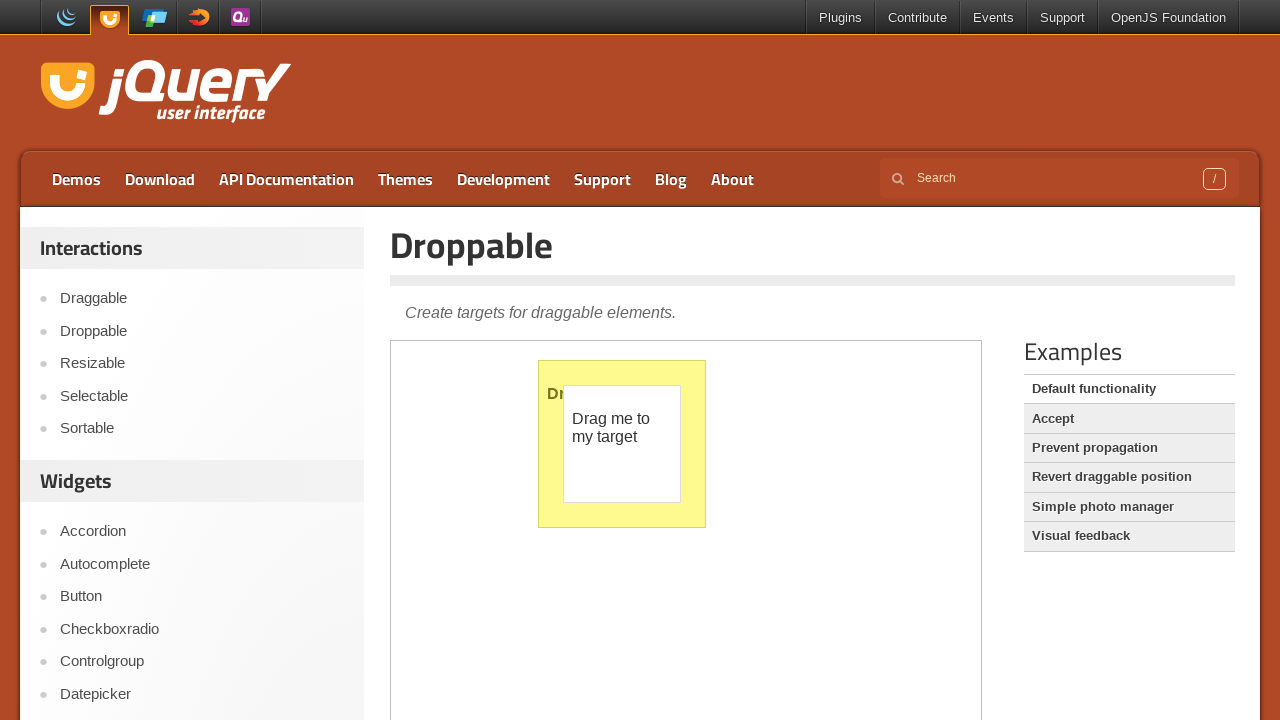

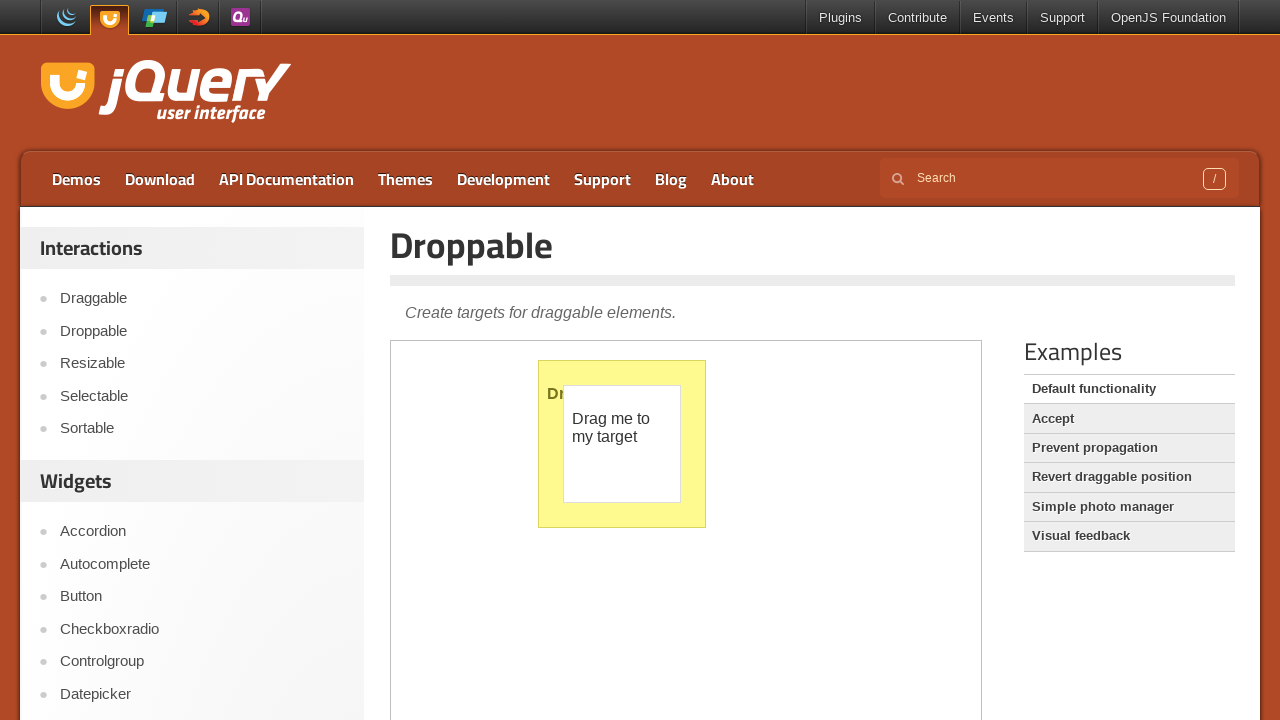